Tests regular click functionality by clicking a button and verifying the dynamic click success message appears

Starting URL: https://demoqa.com/buttons

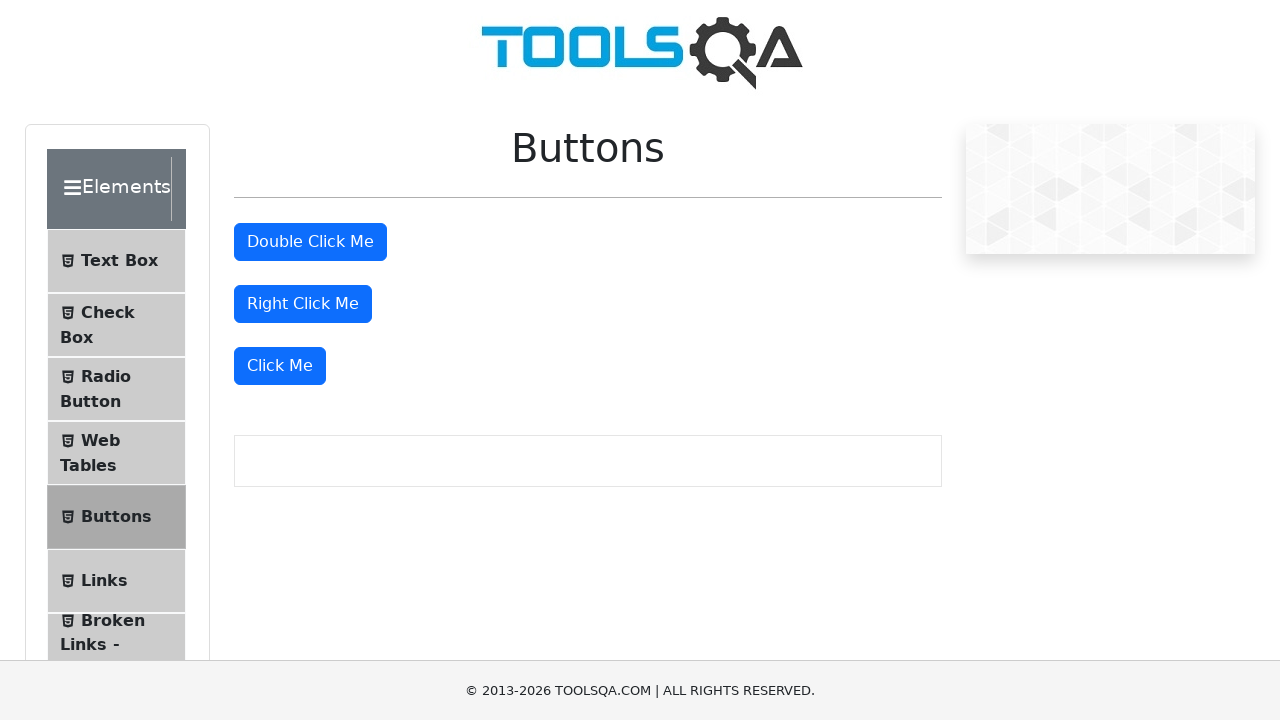

Clicked the 'Click Me' button at (280, 366) on xpath=//button[text()='Click Me']
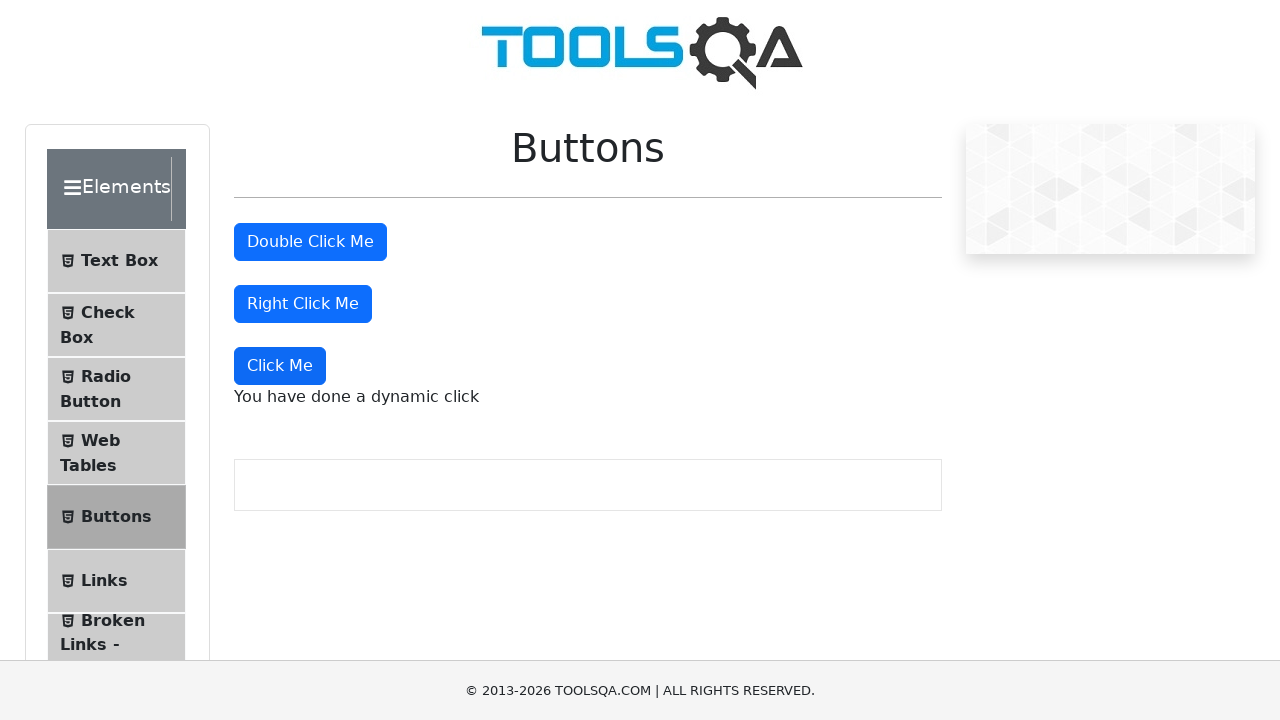

Dynamic click message element appeared
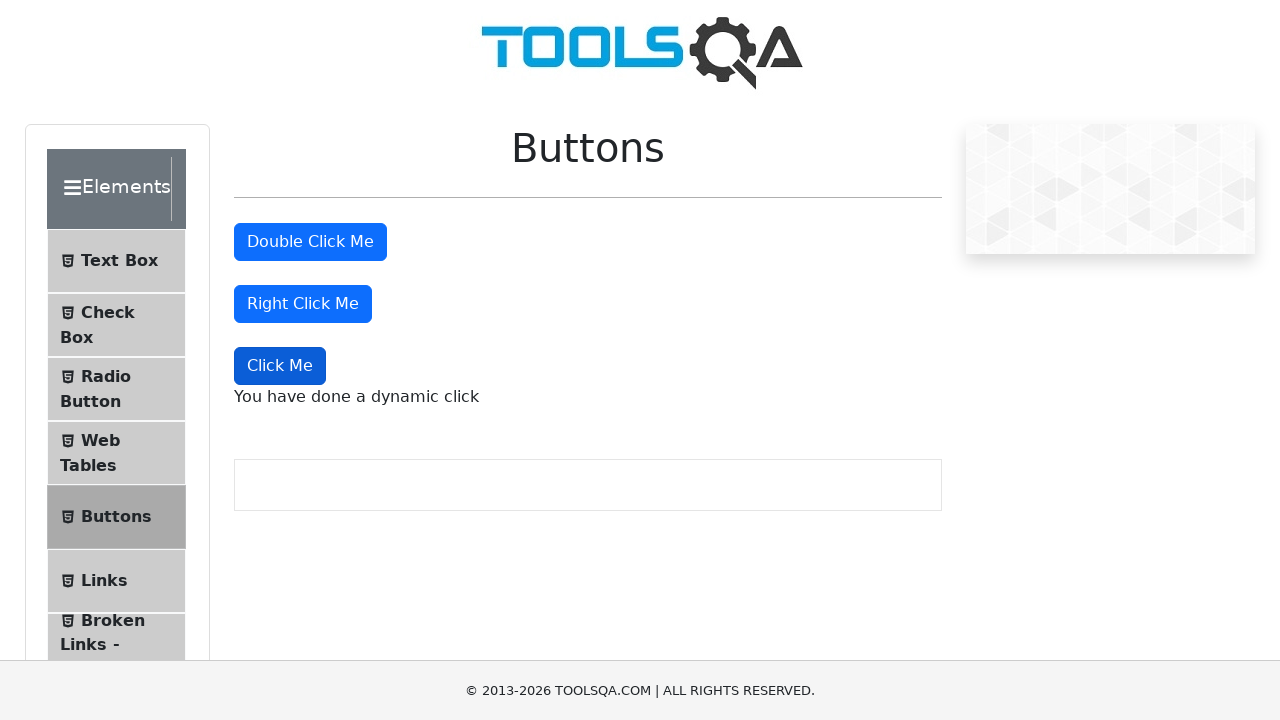

Verified dynamic click success message displays correct text
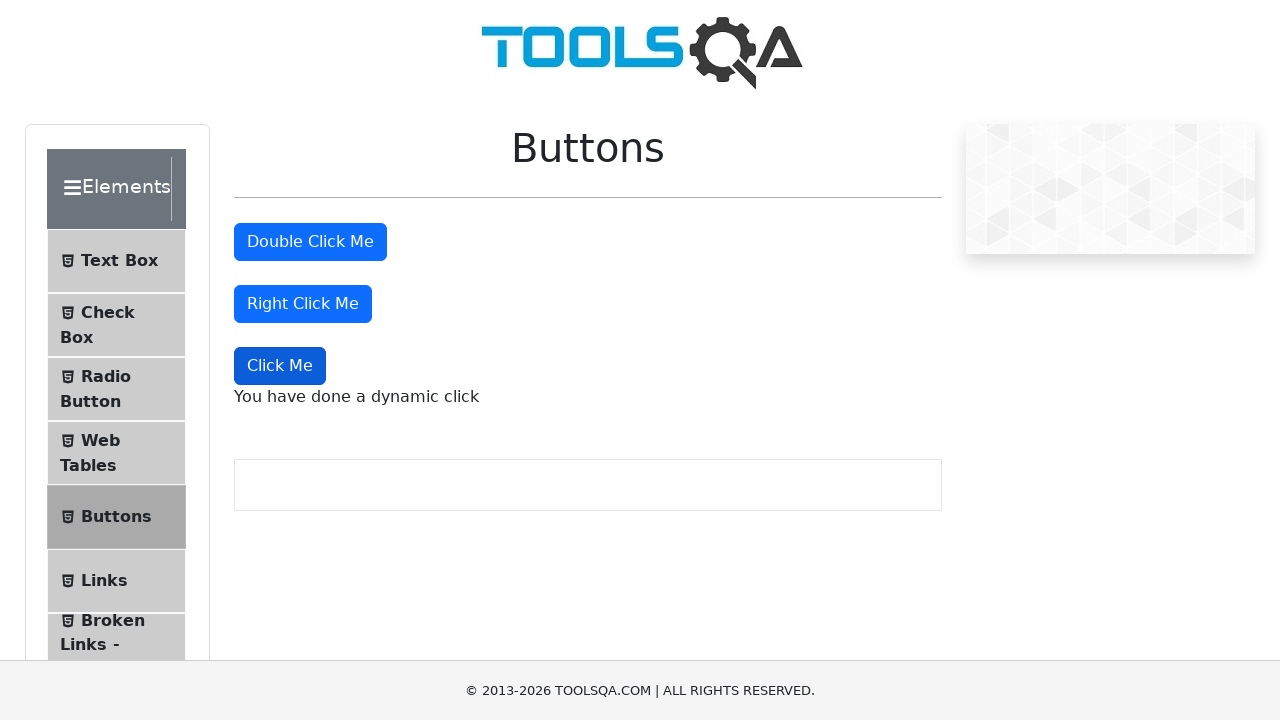

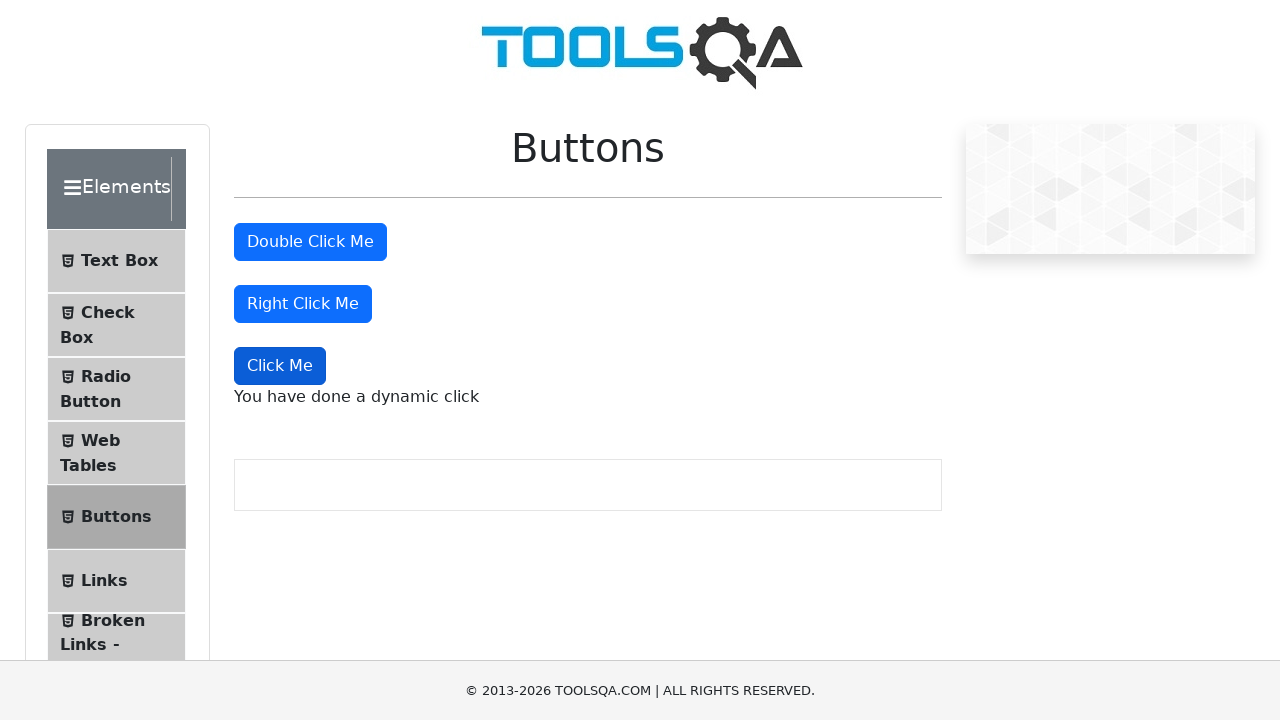